Tests dropdown selection by selecting Option 1 from a dropdown menu

Starting URL: https://the-internet.herokuapp.com/dropdown

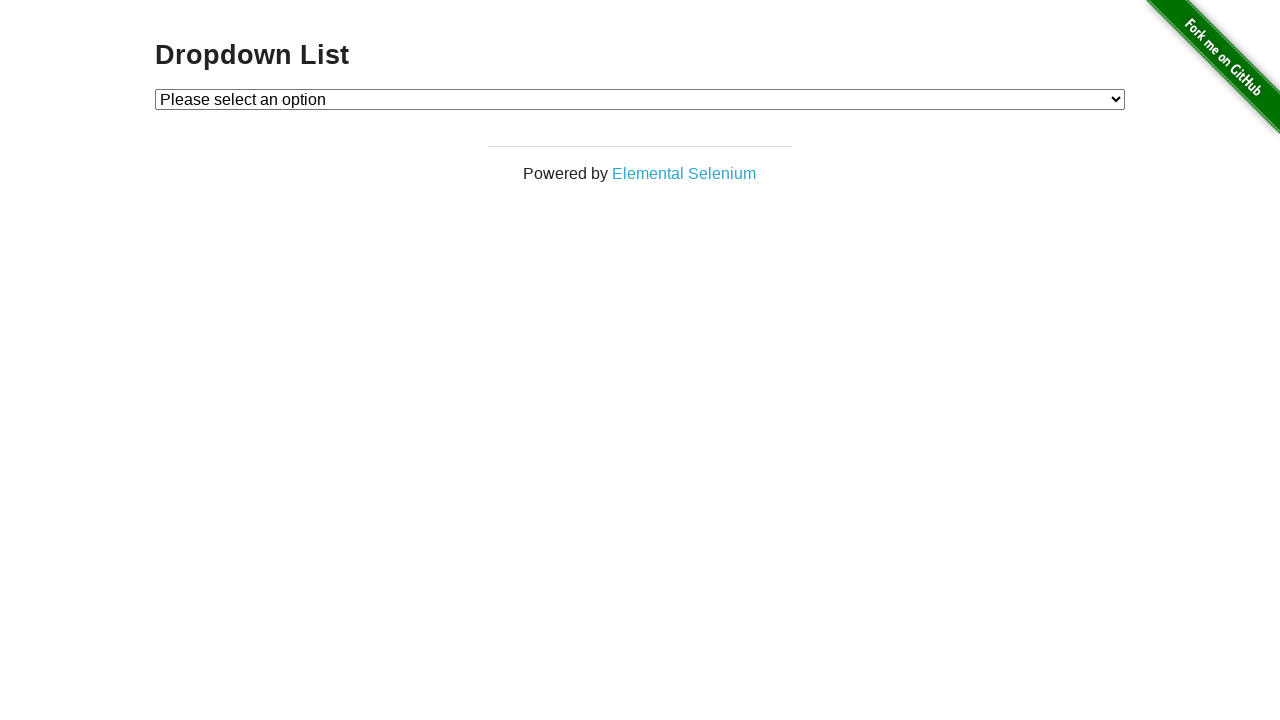

Navigated to dropdown page at https://the-internet.herokuapp.com/dropdown
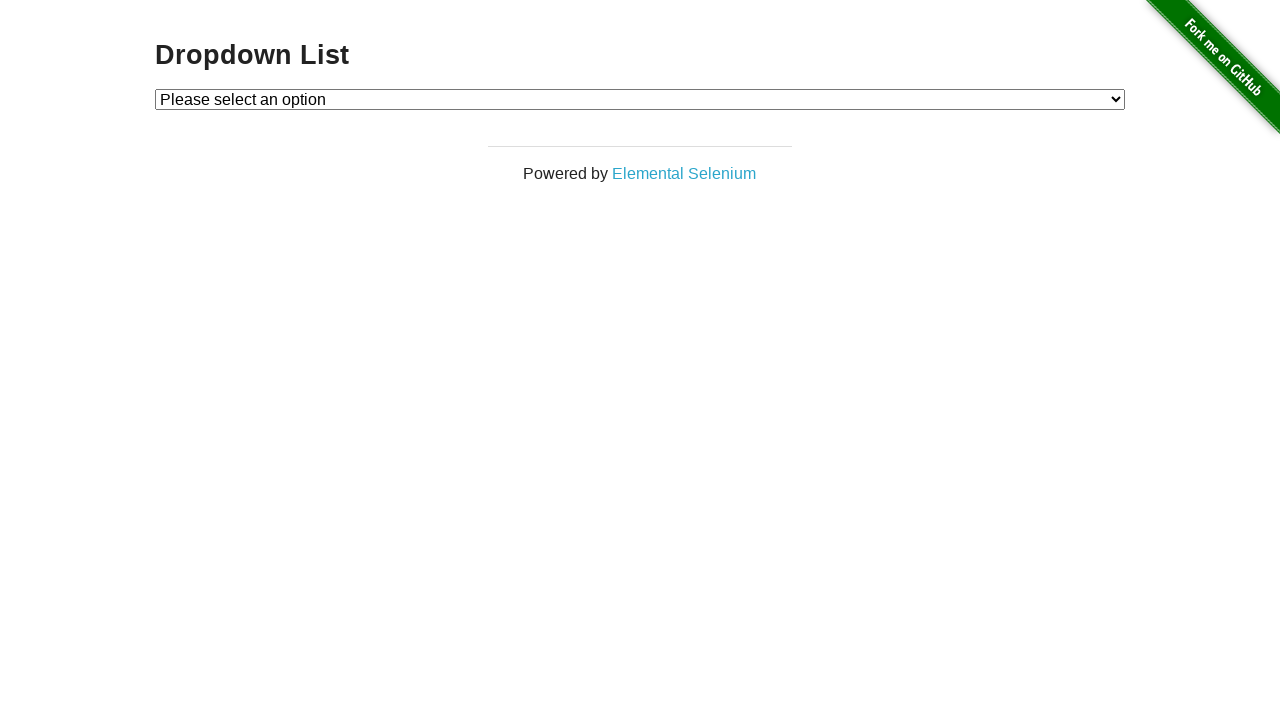

Selected 'Option 1' from dropdown menu on #dropdown
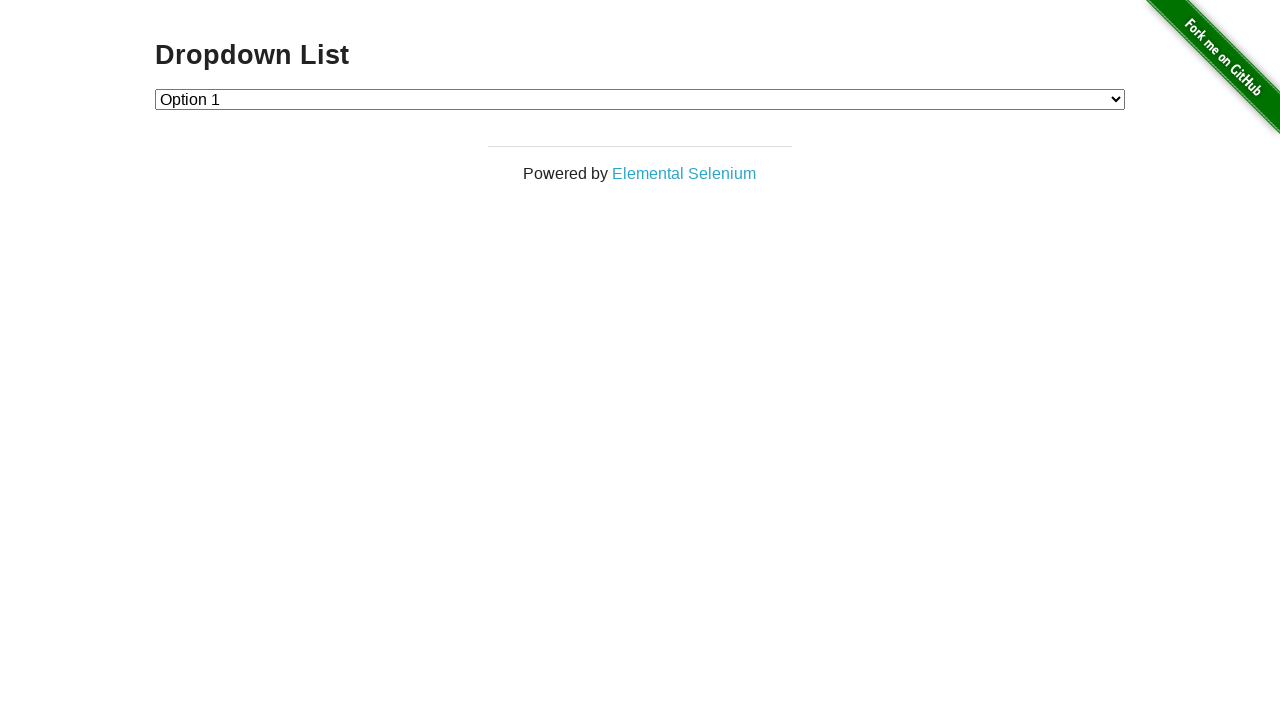

Located the checked option in dropdown
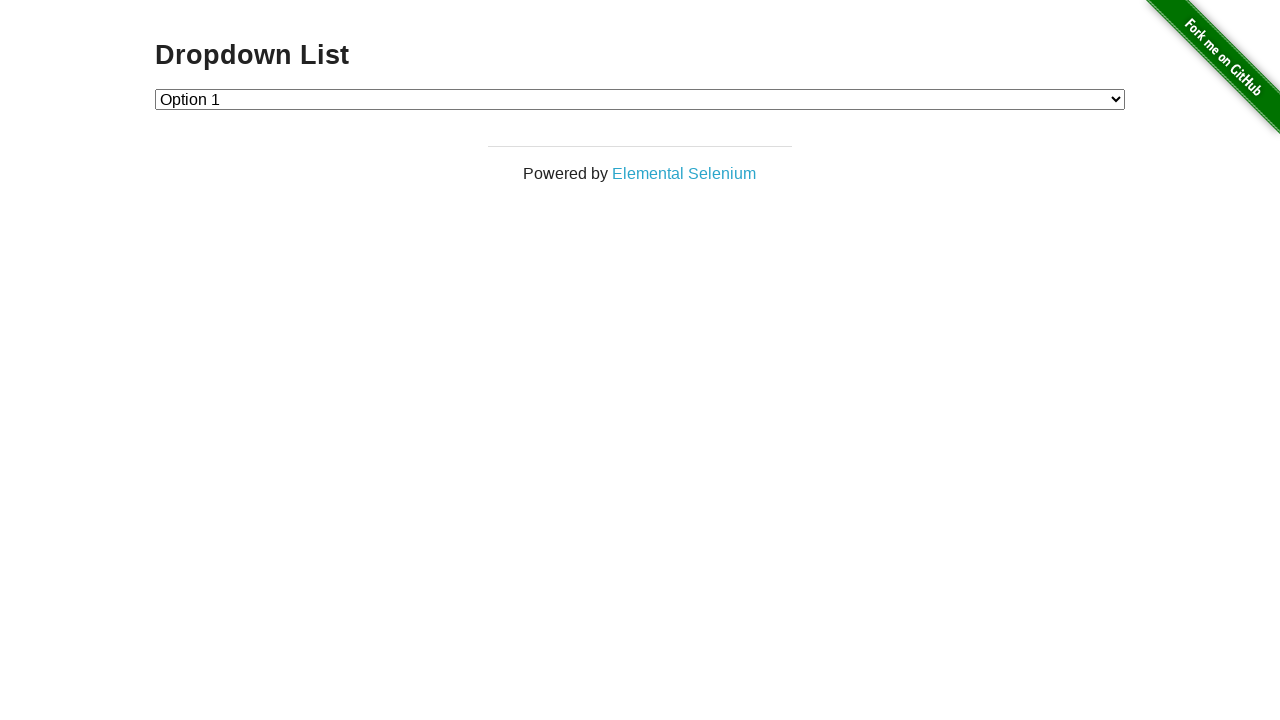

Verified that 'Option 1' is selected in the dropdown
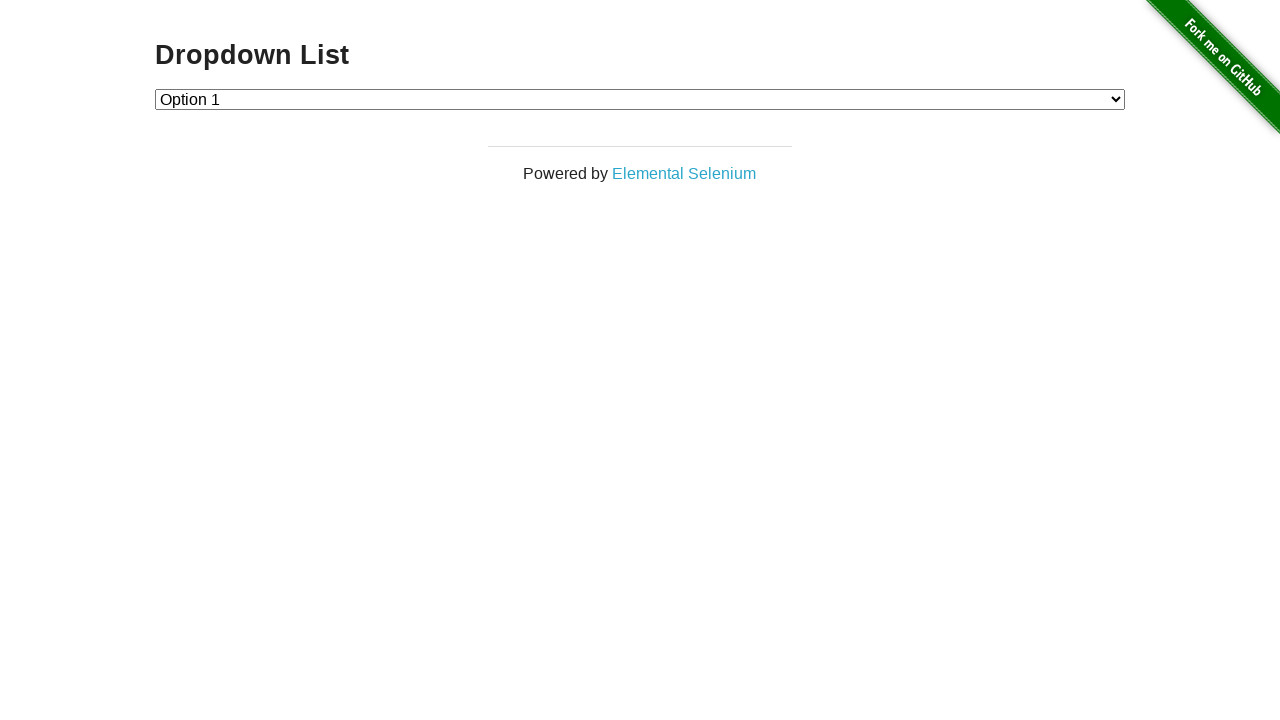

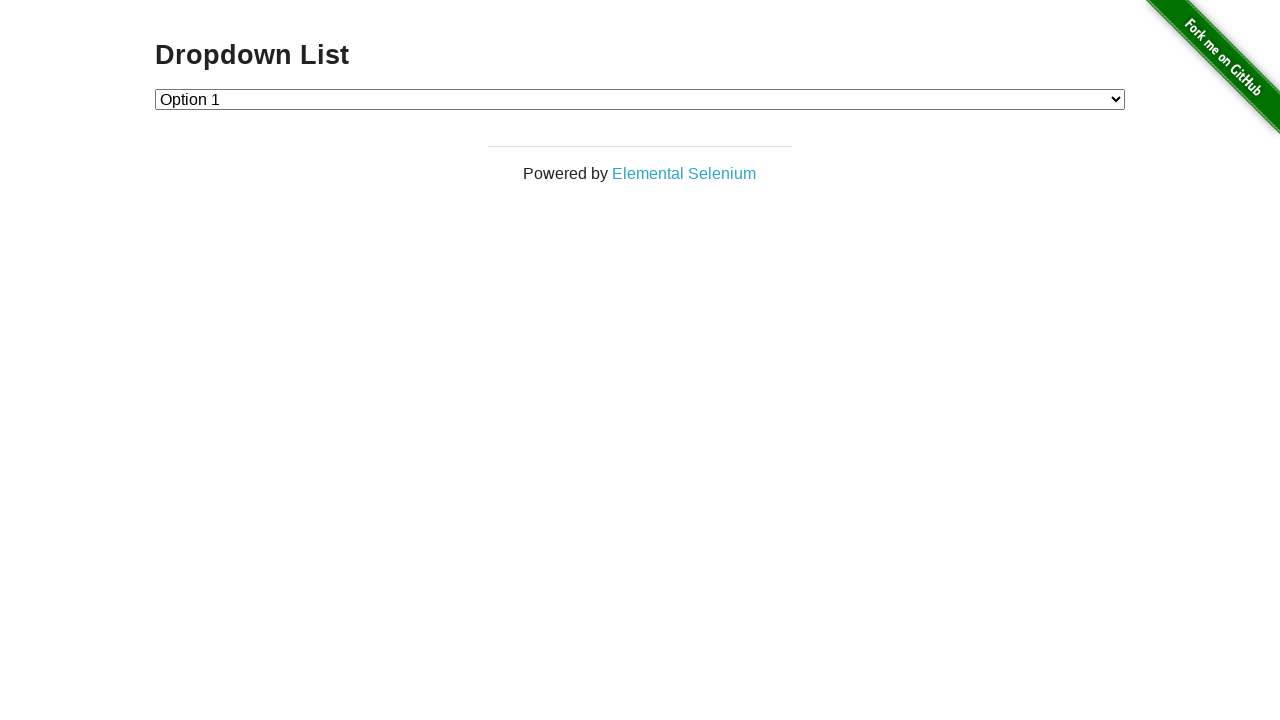